Tests mouse hover functionality on a movie poster to reveal and verify the price displayed

Starting URL: https://qaplayground.dev/apps/mouse-hover/

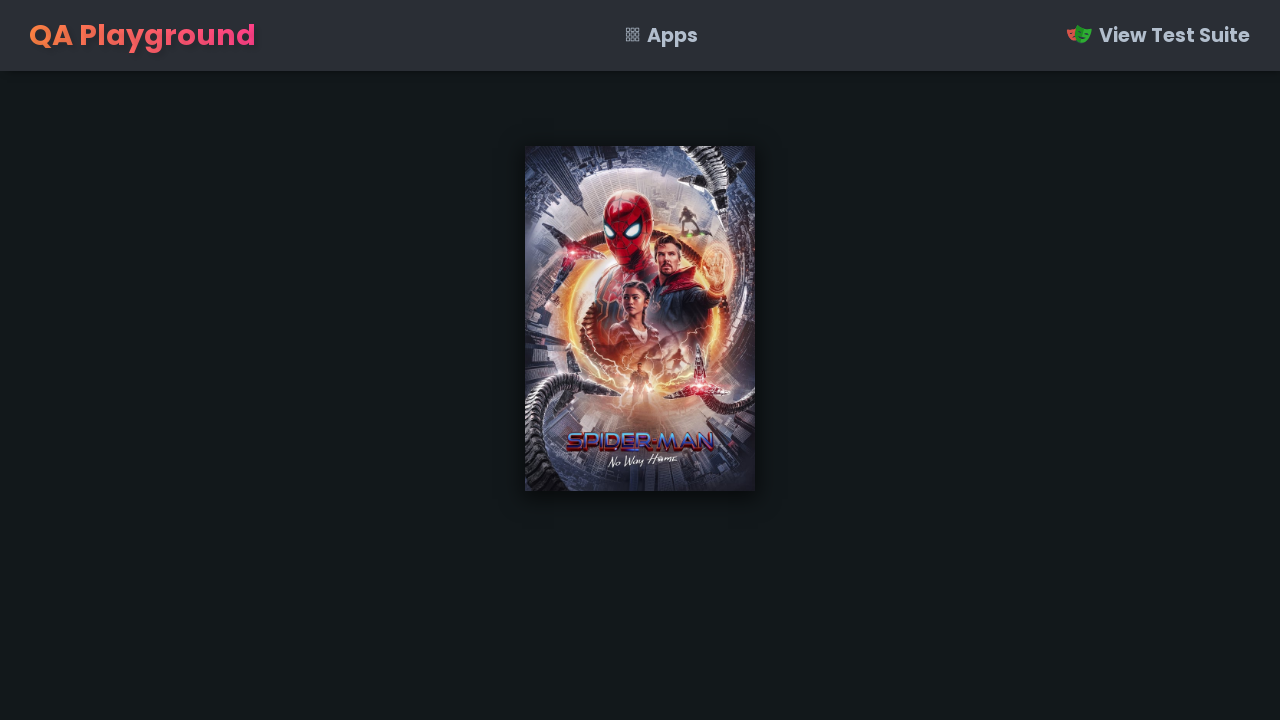

Hovered over movie poster to reveal price at (640, 319) on img.poster
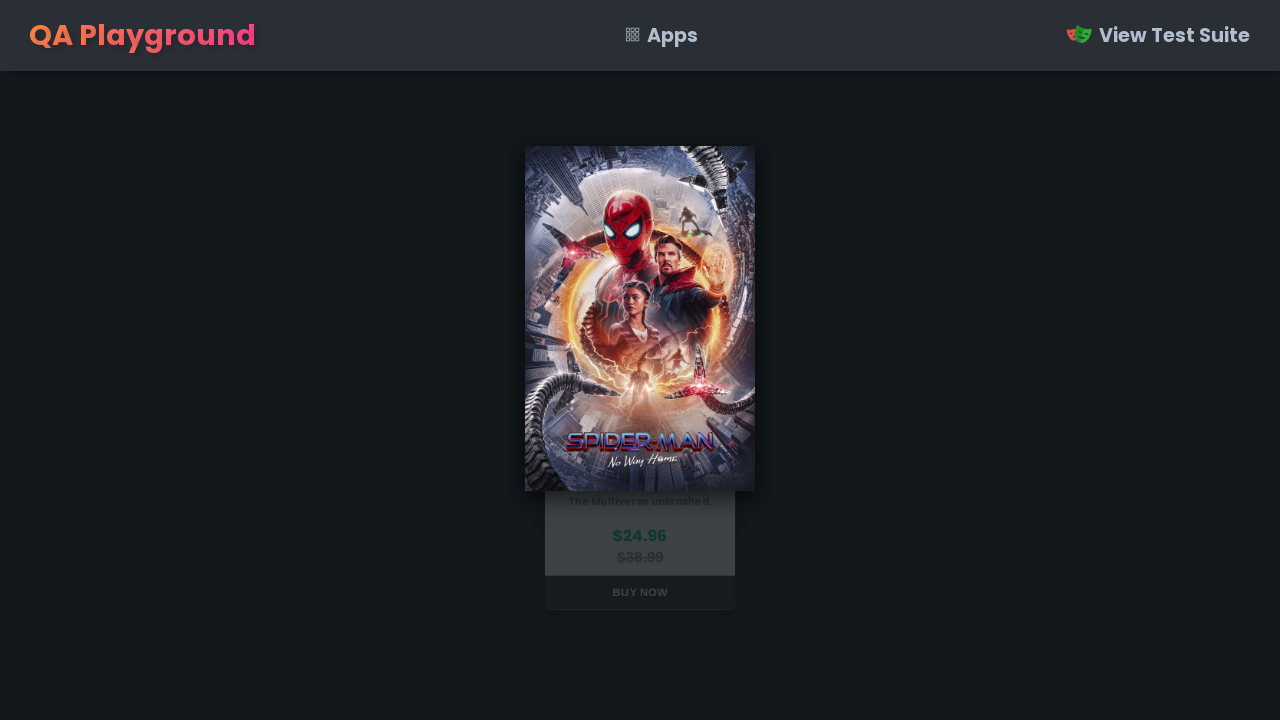

Price element became visible after hover
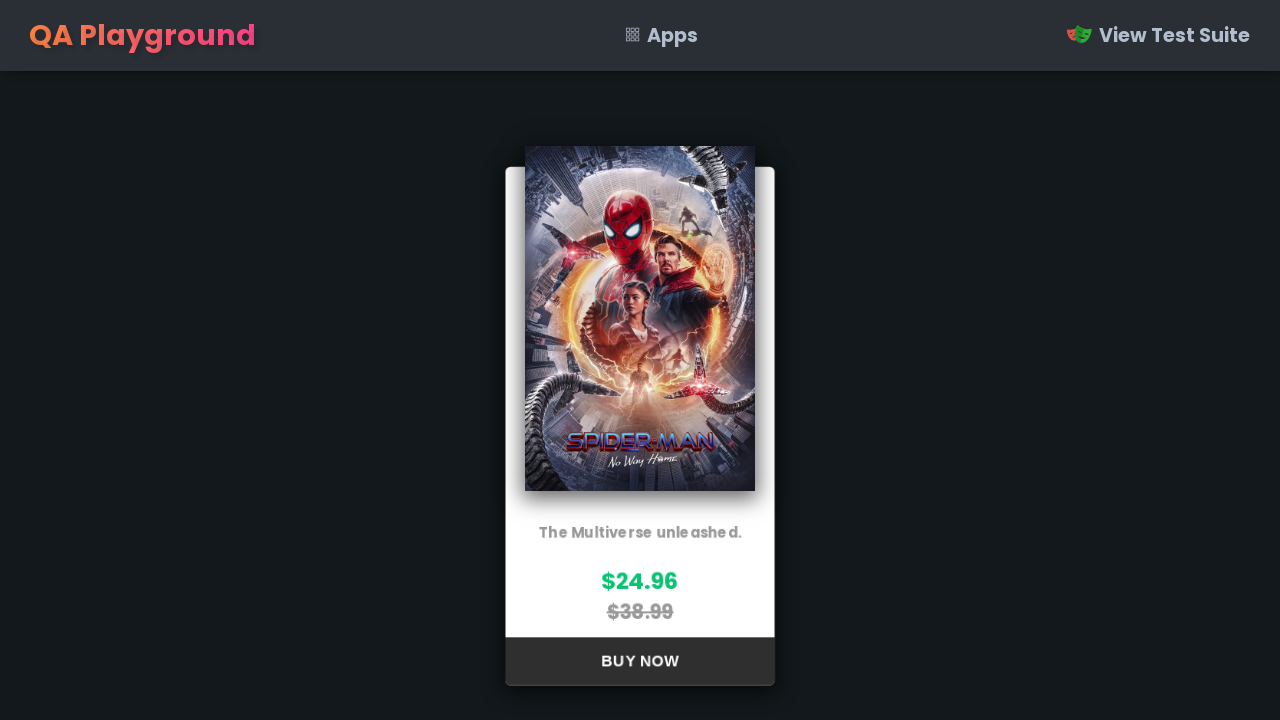

Retrieved price text: $24.96
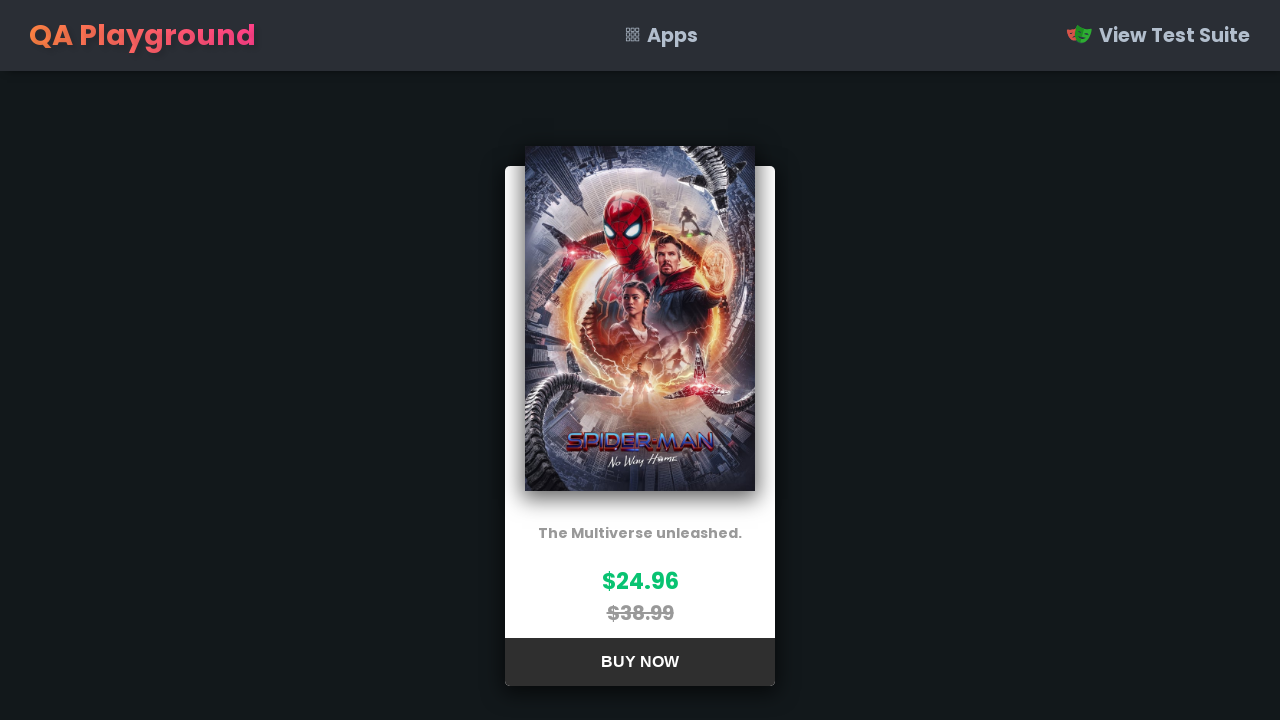

Verified price is $24.96
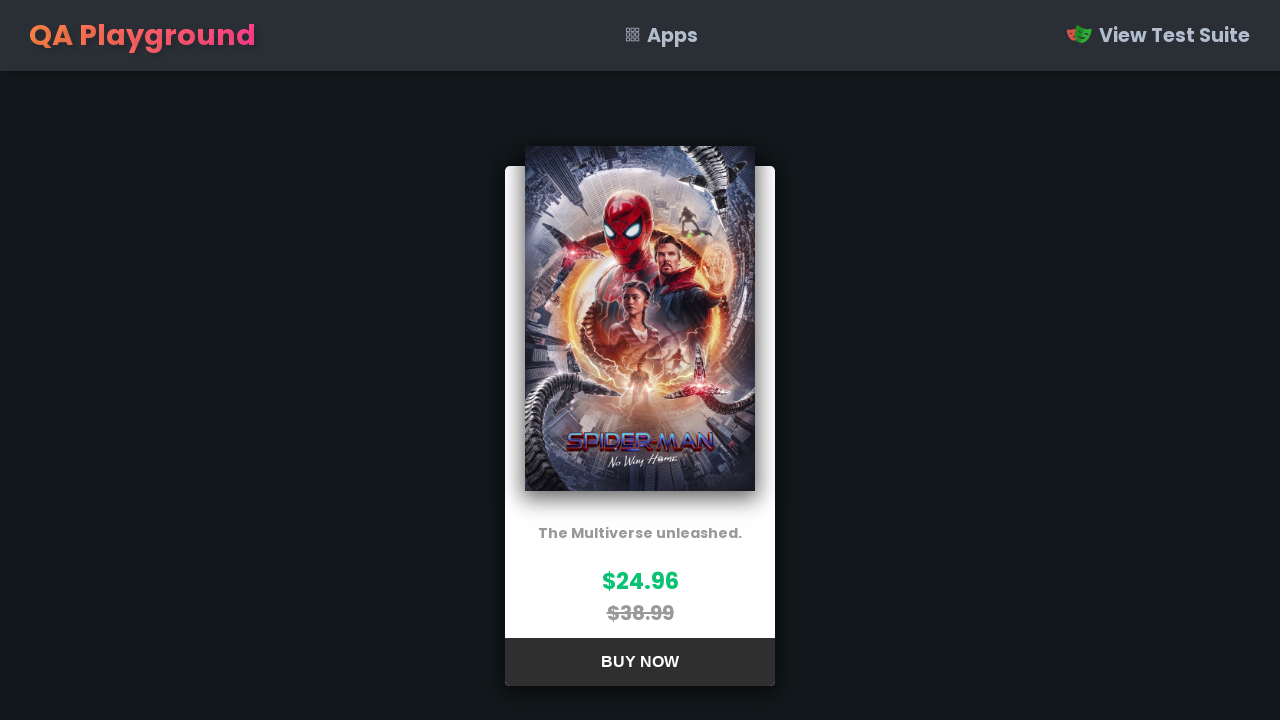

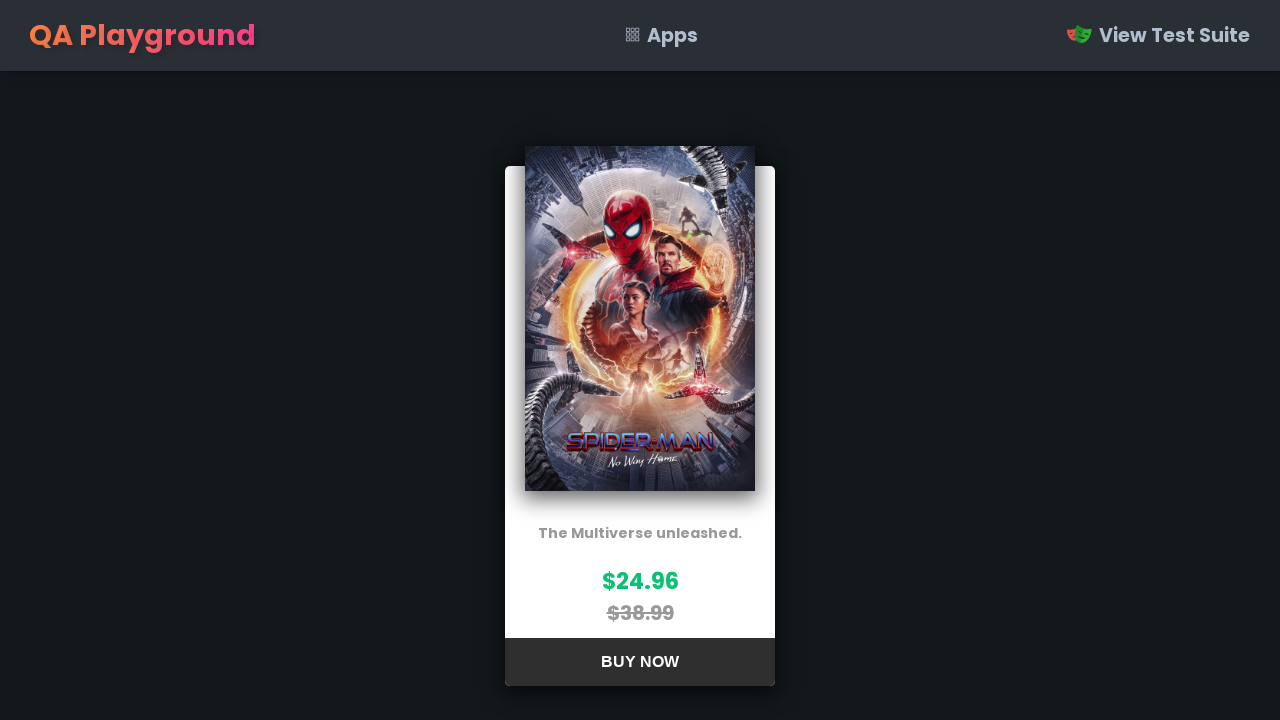